Navigates to another weather forecast page, scrolls down, and extracts marine forecast information

Starting URL: https://forecast.weather.gov/shmrn.php?mz=pzz571&syn=pzz500

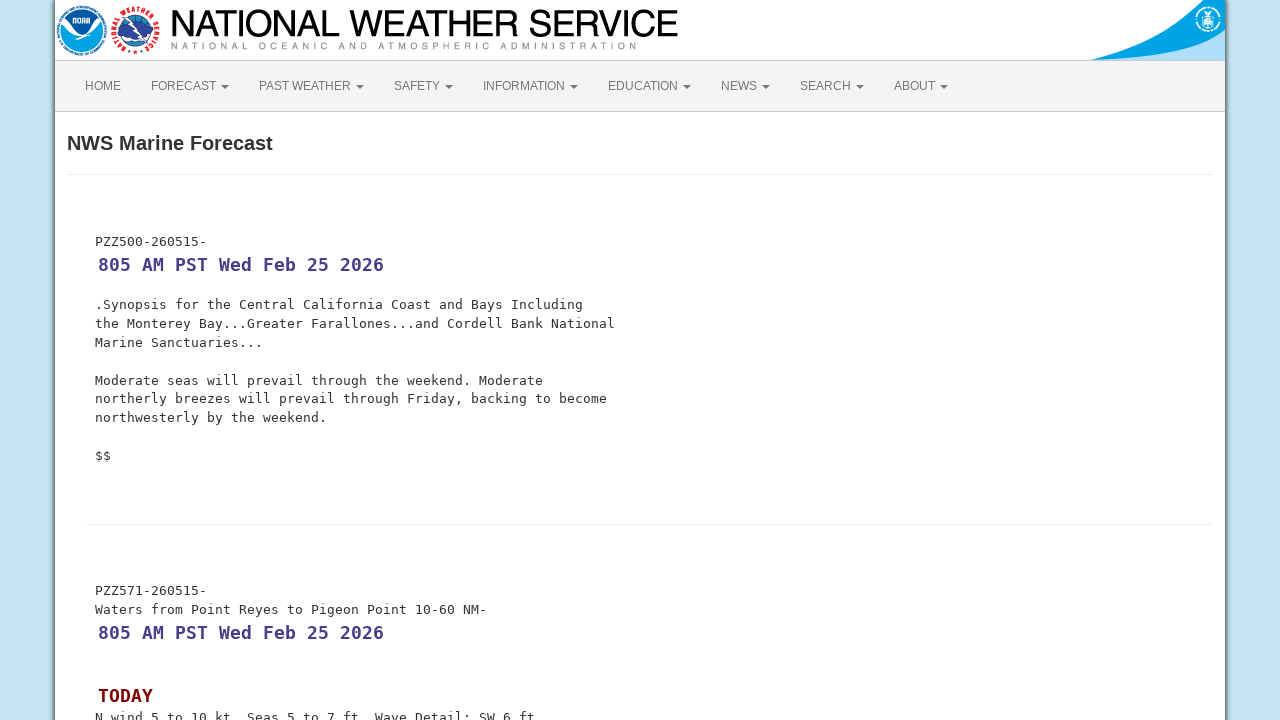

Scrolled down 450 pixels to view forecast content
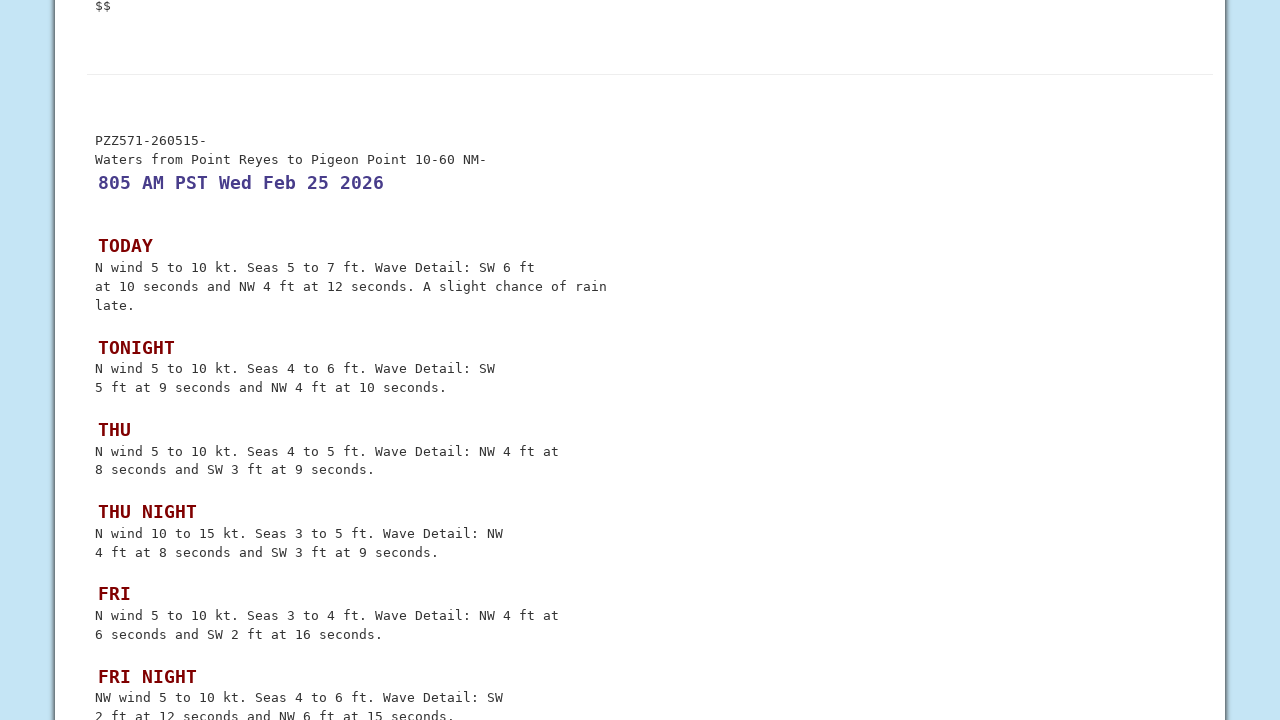

Forecast content area loaded and visible
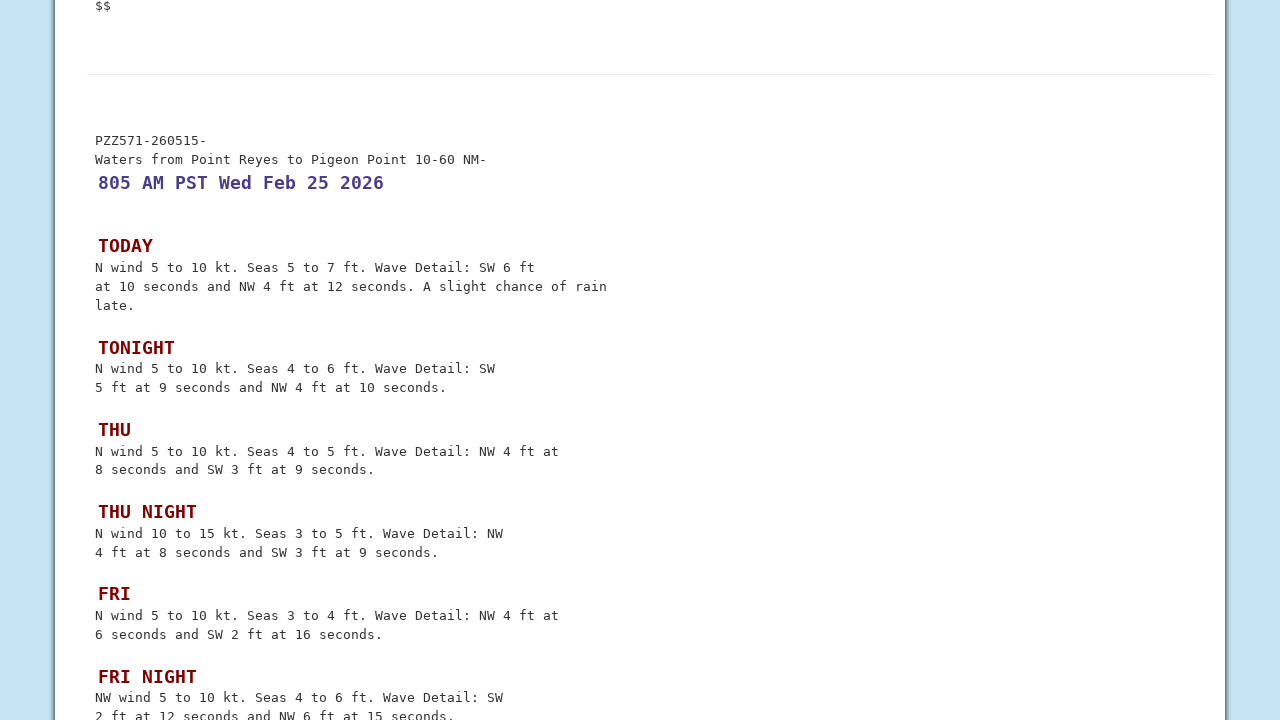

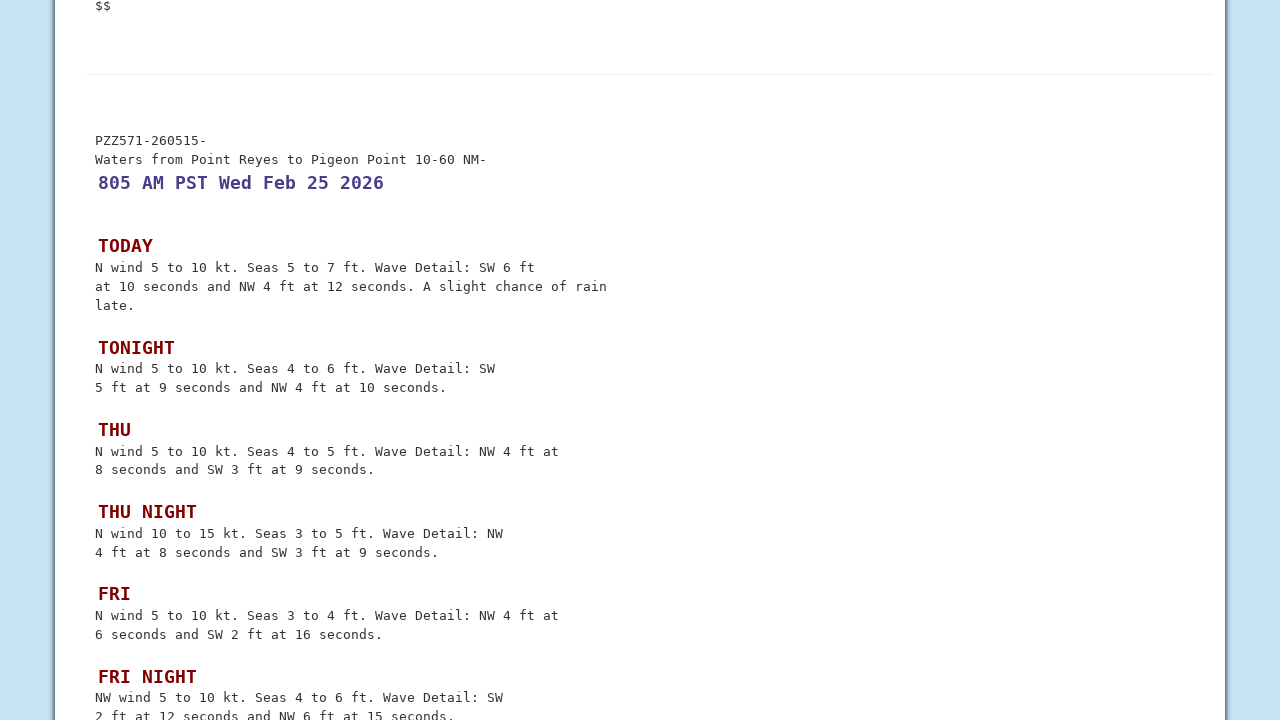